Tests tab handling functionality by clicking a link that opens a new tab, switching between the parent and child tabs to verify navigation works correctly

Starting URL: https://rahulshettyacademy.com/AutomationPractice/

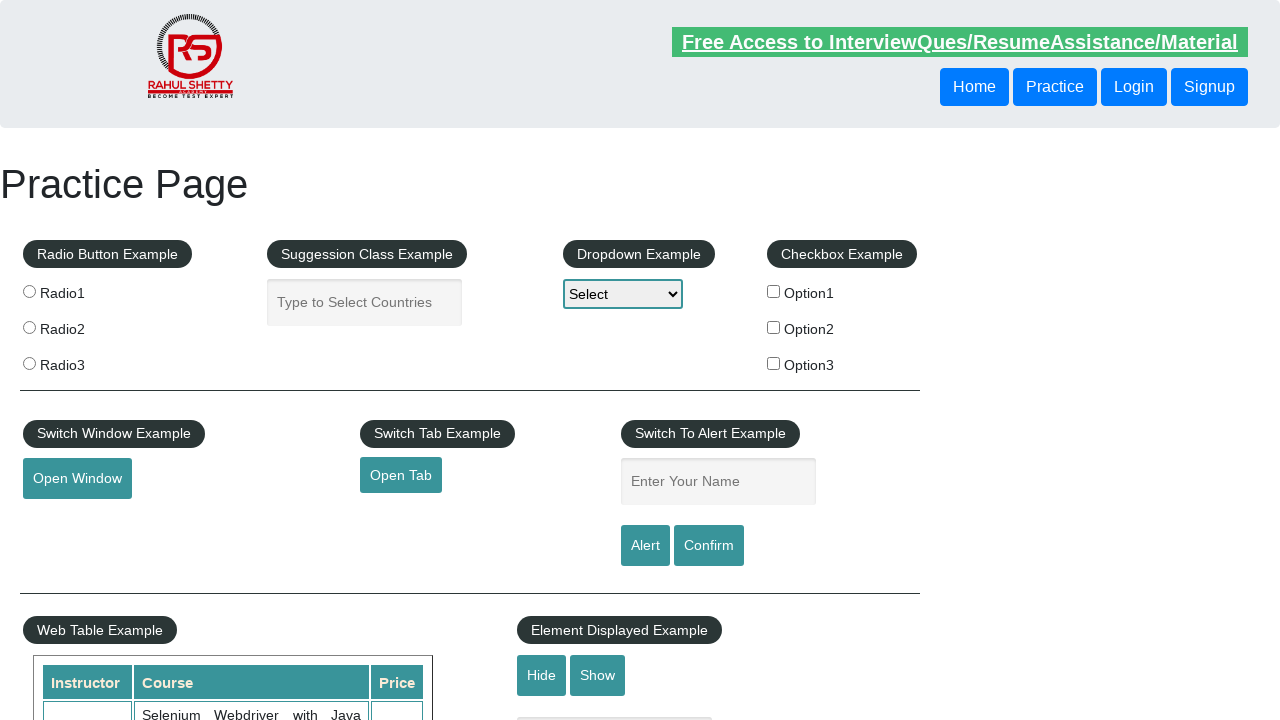

Clicked link to open new tab at (401, 475) on a#opentab
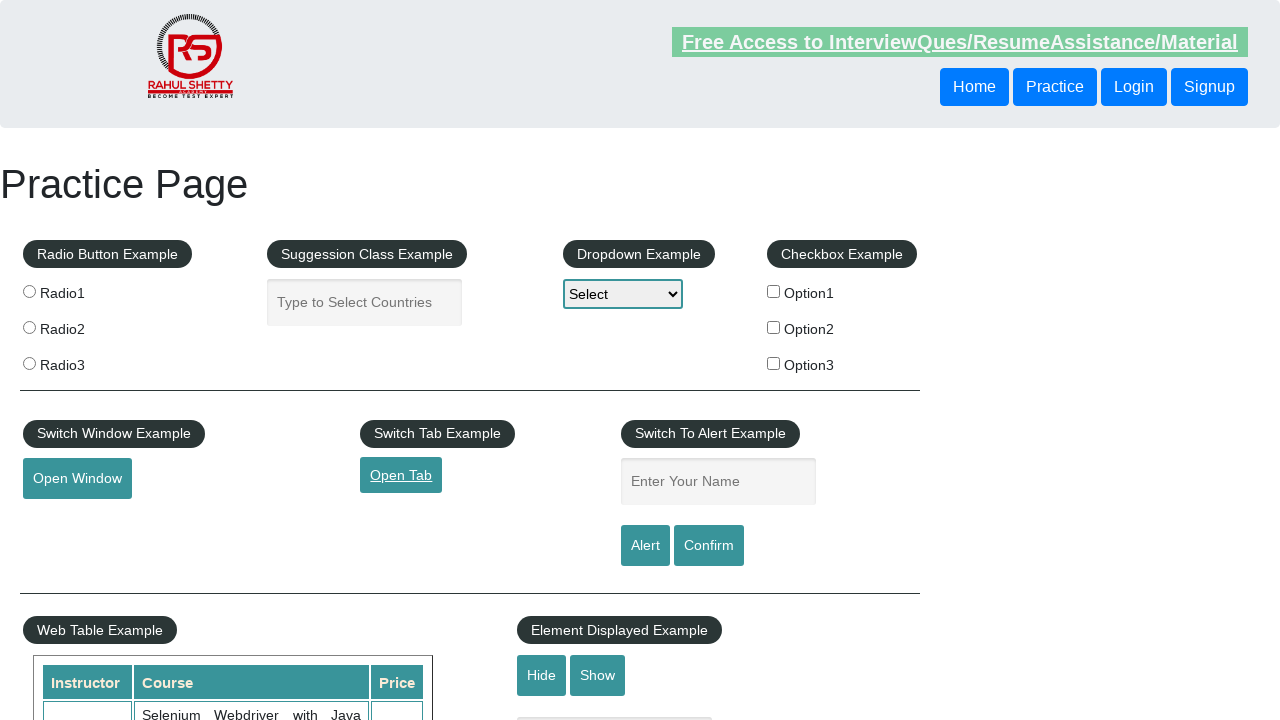

Captured new child tab/page object
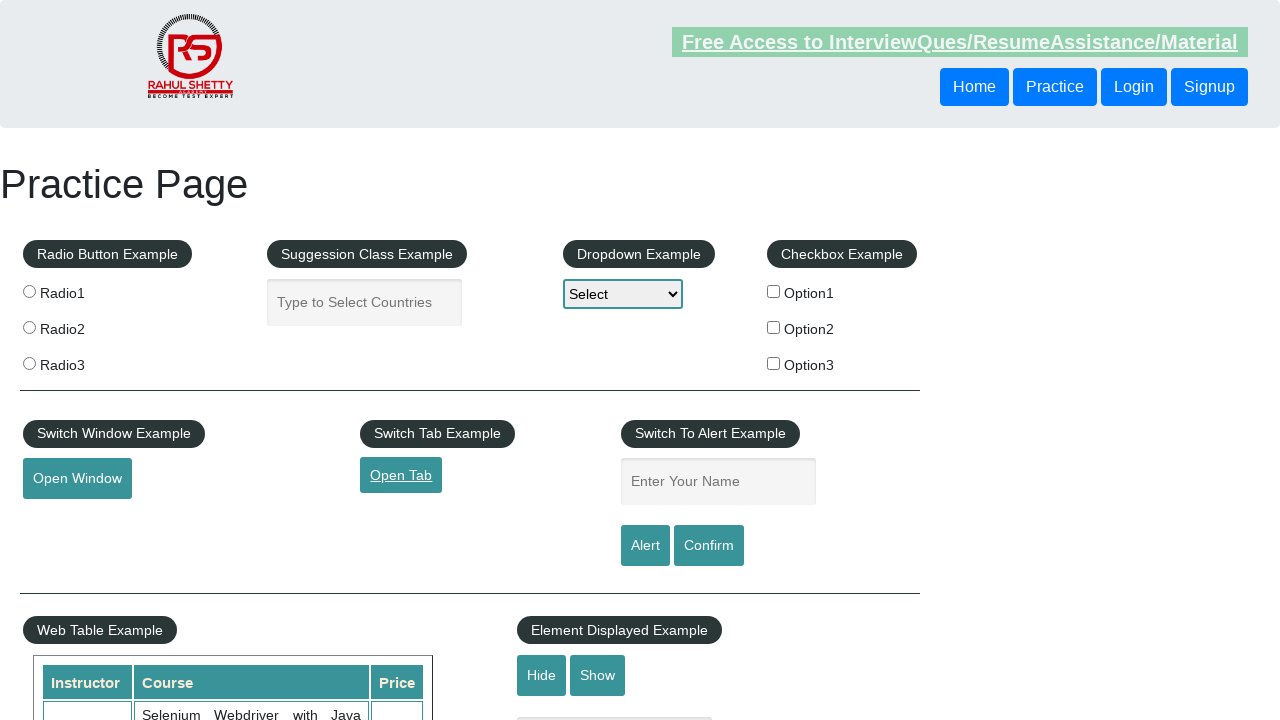

Child page loaded successfully
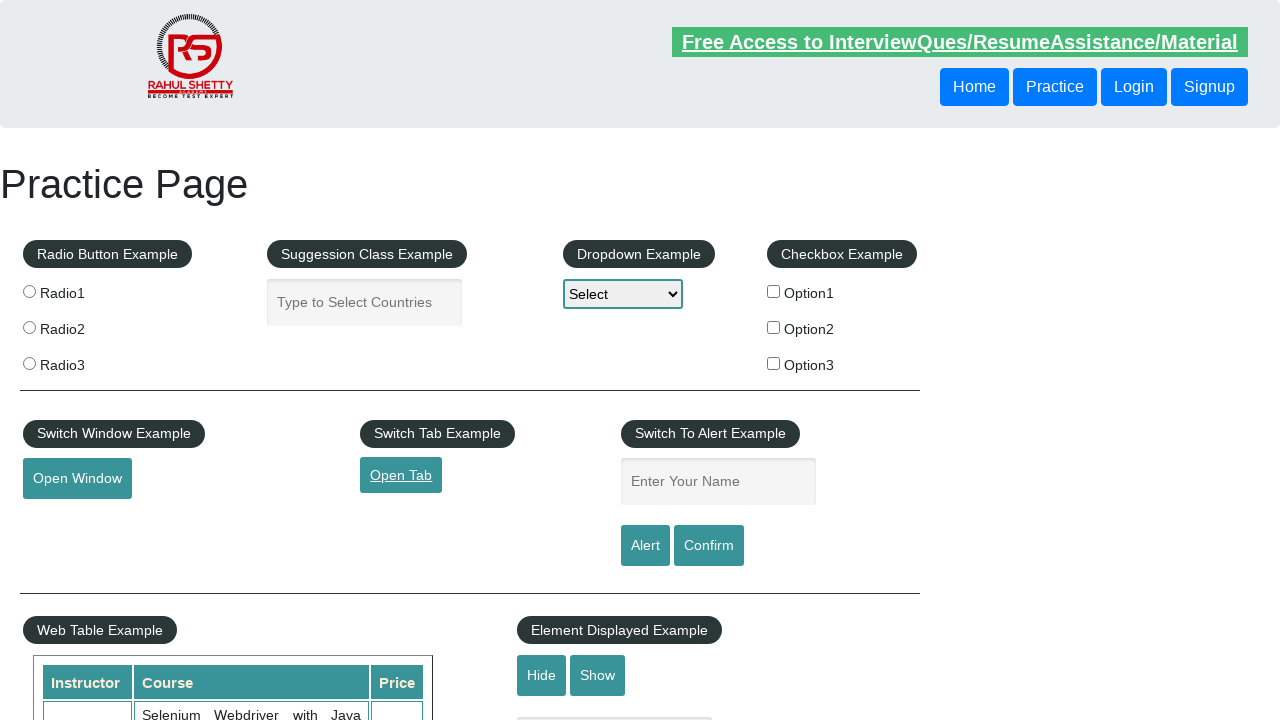

Captured child tab URL: https://www.qaclickacademy.com/
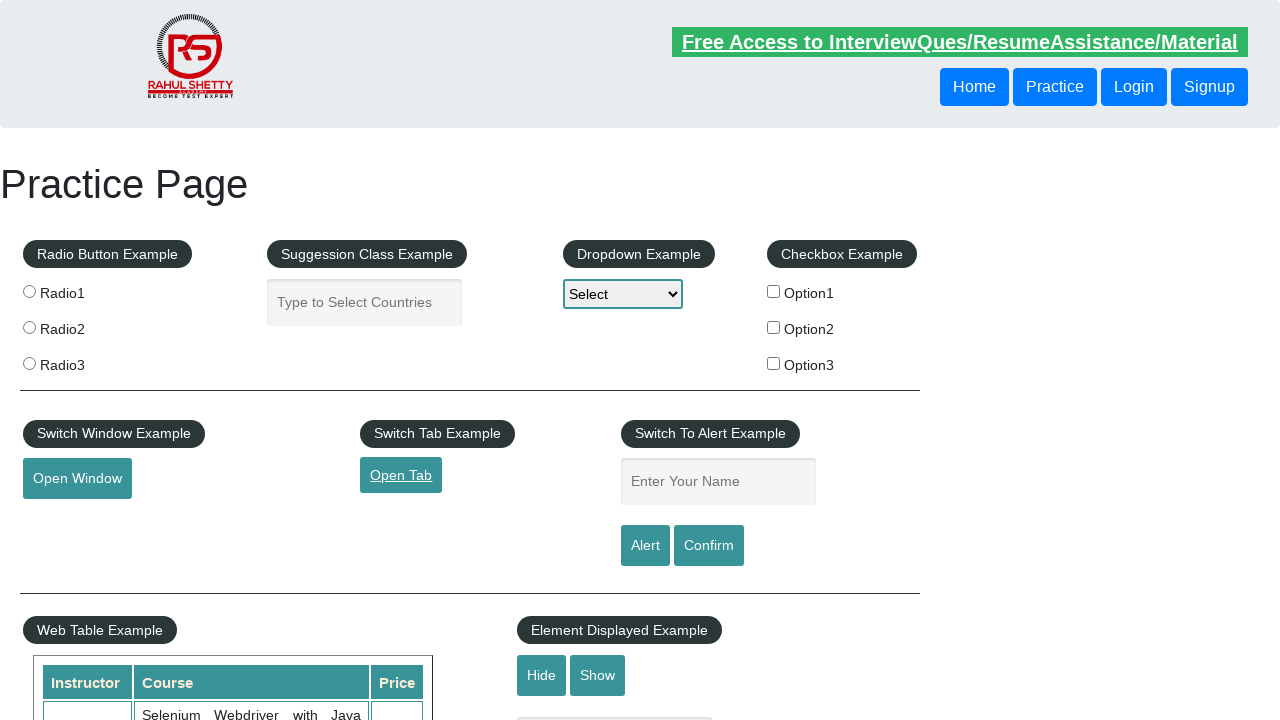

Switched back to parent tab
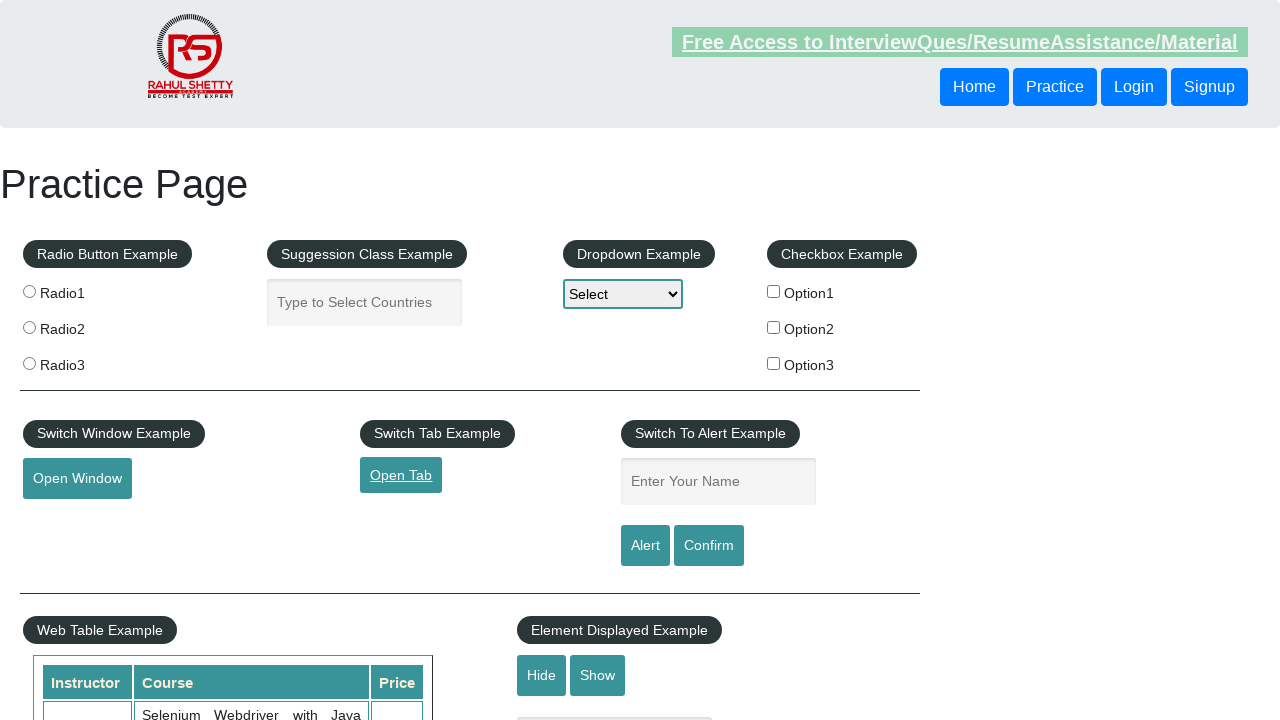

Verified parent tab is accessible with URL: https://rahulshettyacademy.com/AutomationPractice/
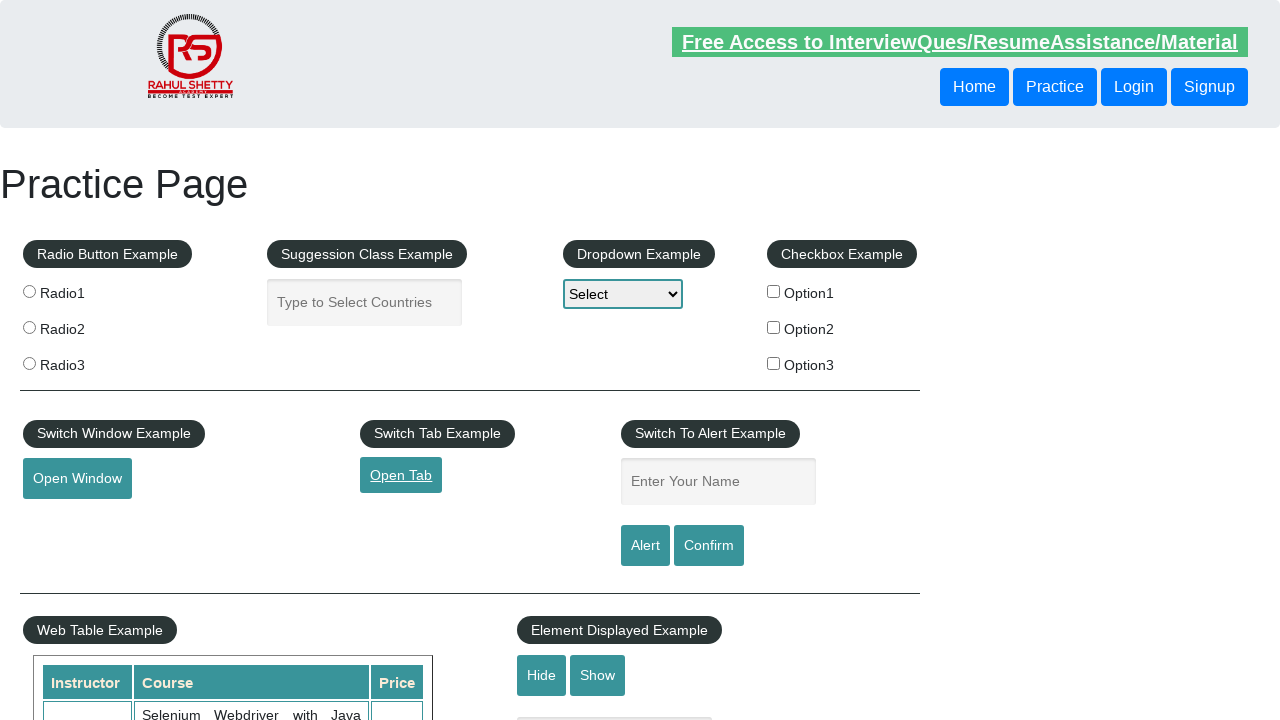

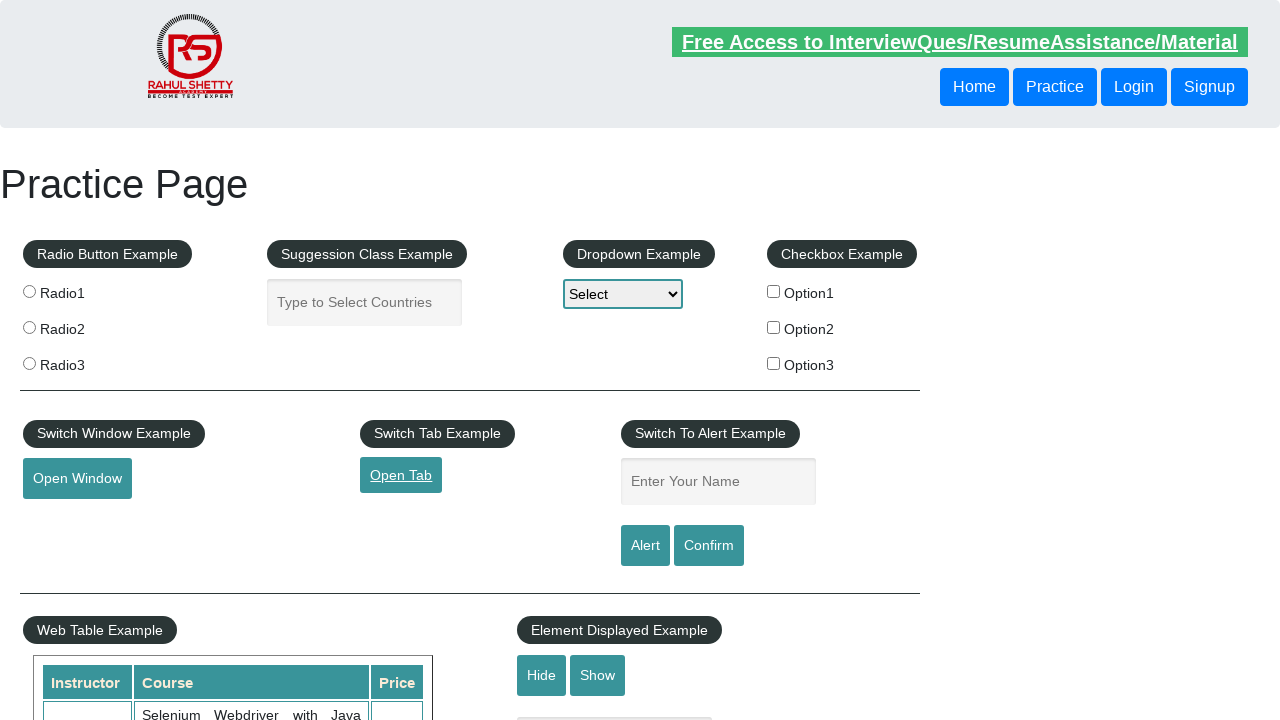